Tests checkbox functionality by clicking on the first checkbox element on the page

Starting URL: https://the-internet.herokuapp.com/checkboxes

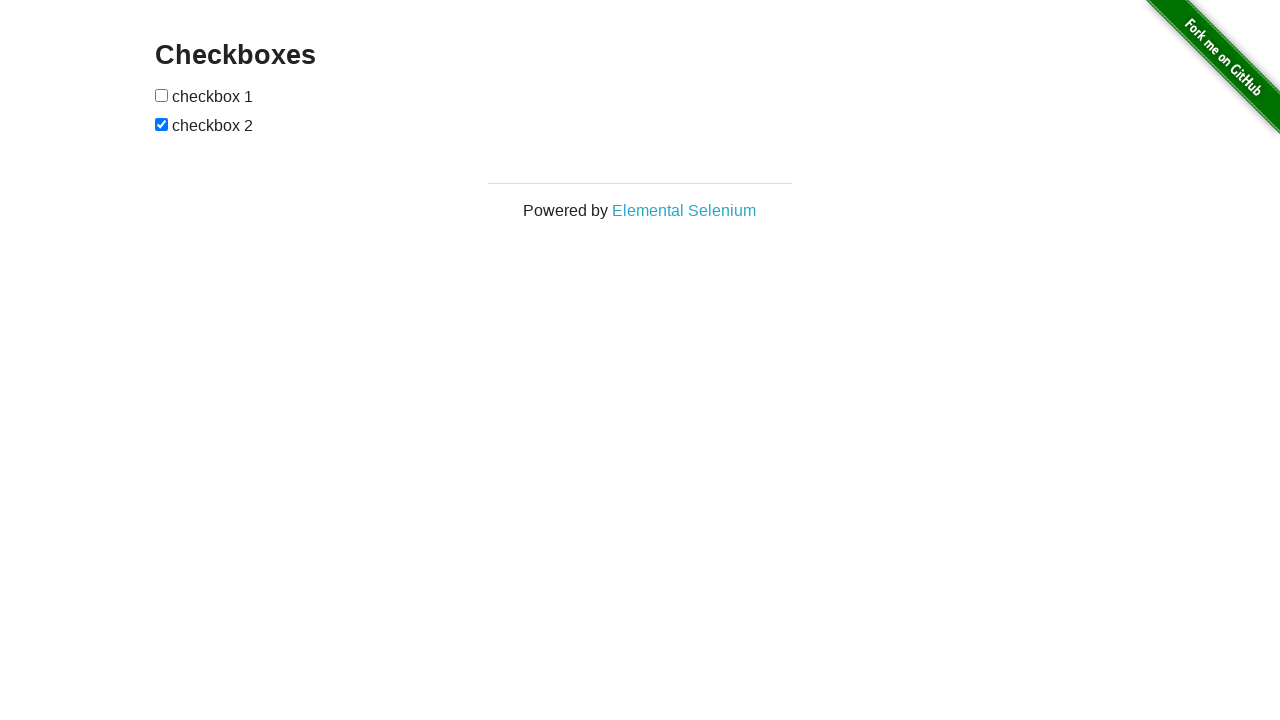

Clicked the first checkbox element on the page at (162, 95) on input[type='checkbox']:first-of-type
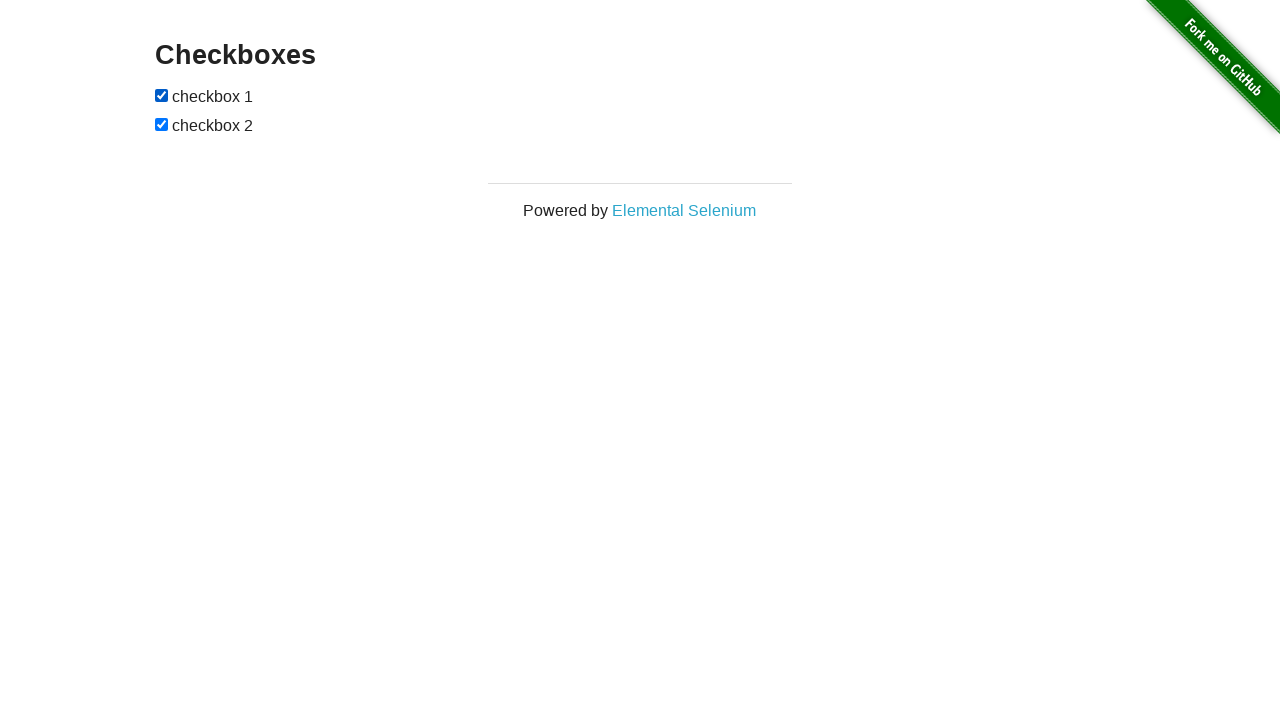

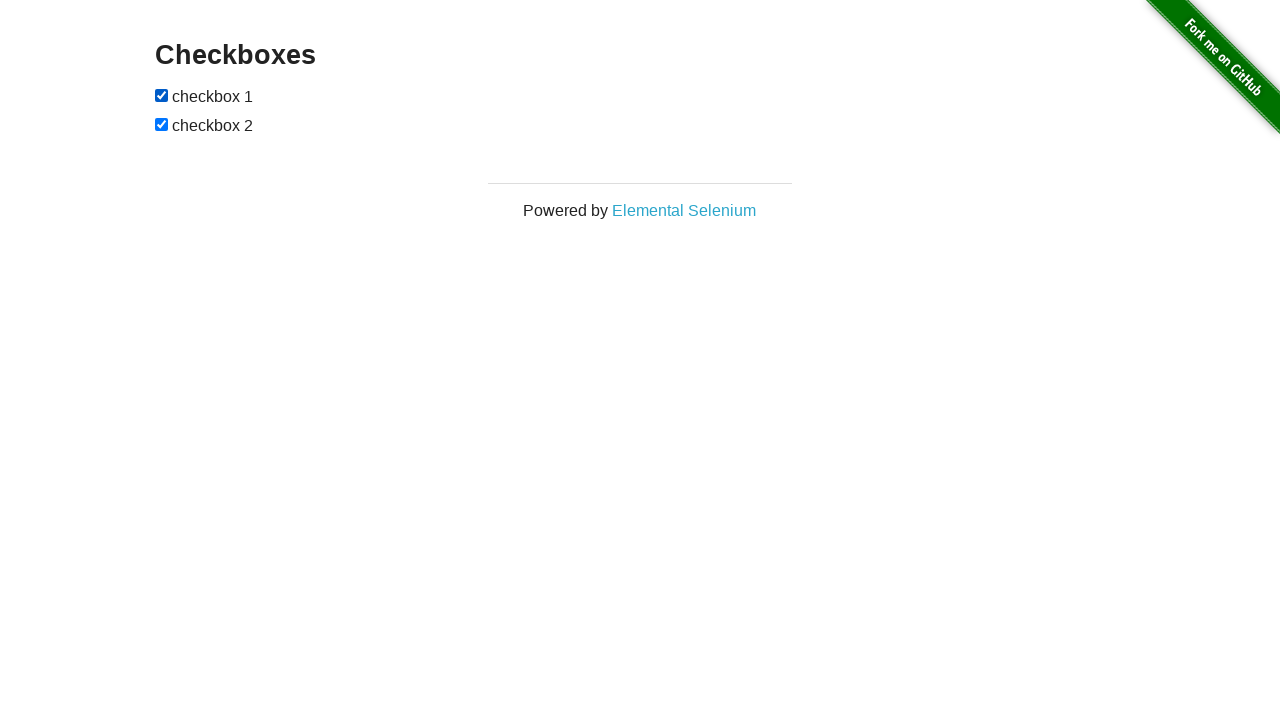